Tests unmarking todo items as complete by unchecking their checkboxes

Starting URL: https://demo.playwright.dev/todomvc

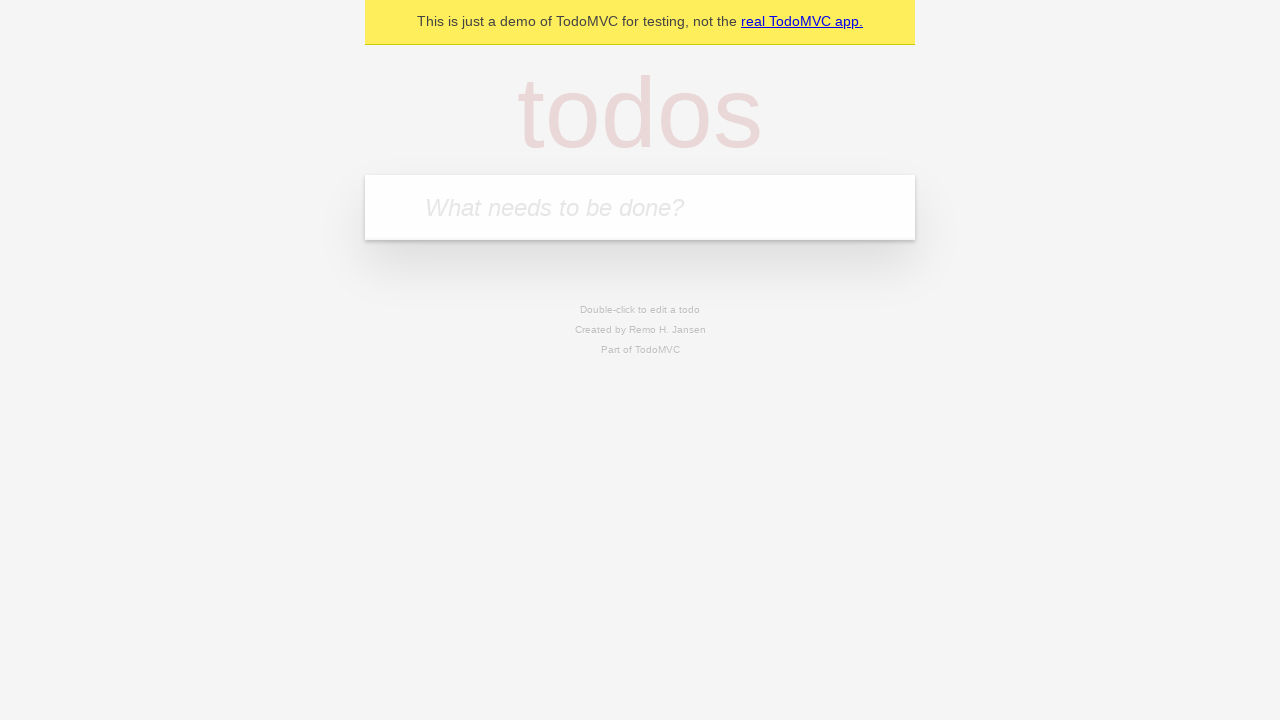

Located the 'What needs to be done?' input field
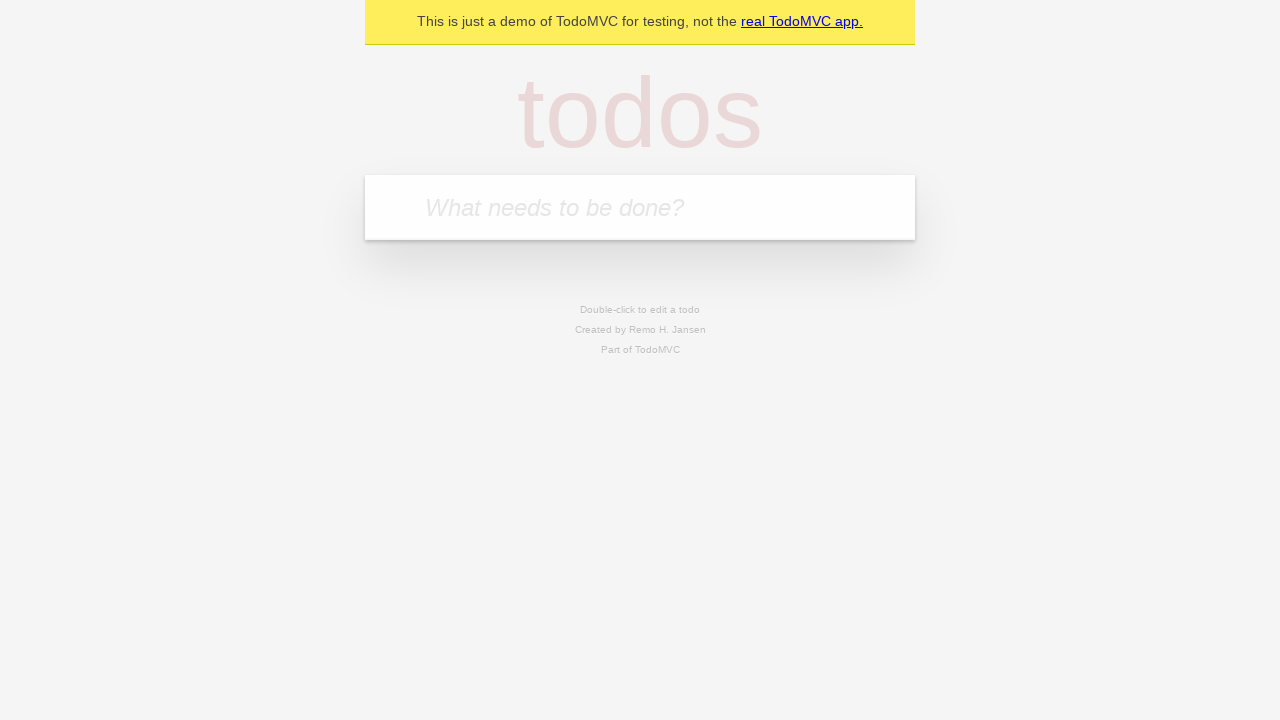

Filled input with 'buy some cheese' on internal:attr=[placeholder="What needs to be done?"i]
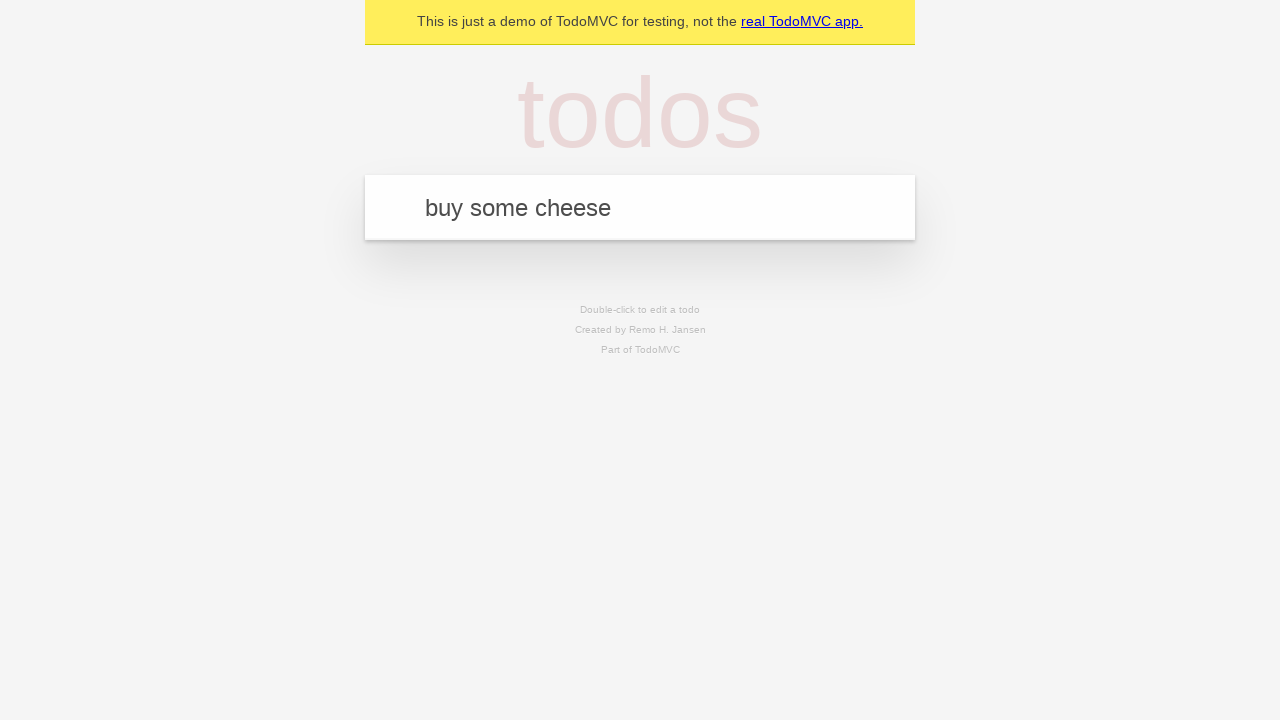

Pressed Enter to create first todo item on internal:attr=[placeholder="What needs to be done?"i]
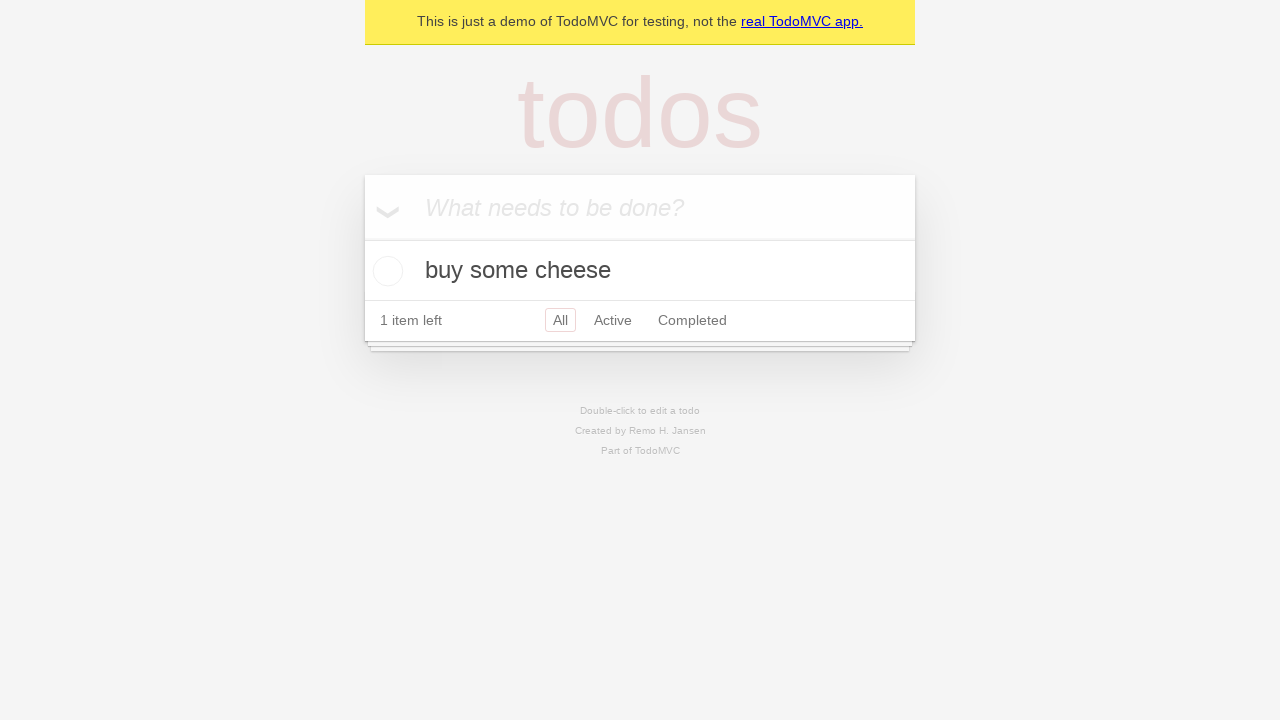

Filled input with 'feed the cat' on internal:attr=[placeholder="What needs to be done?"i]
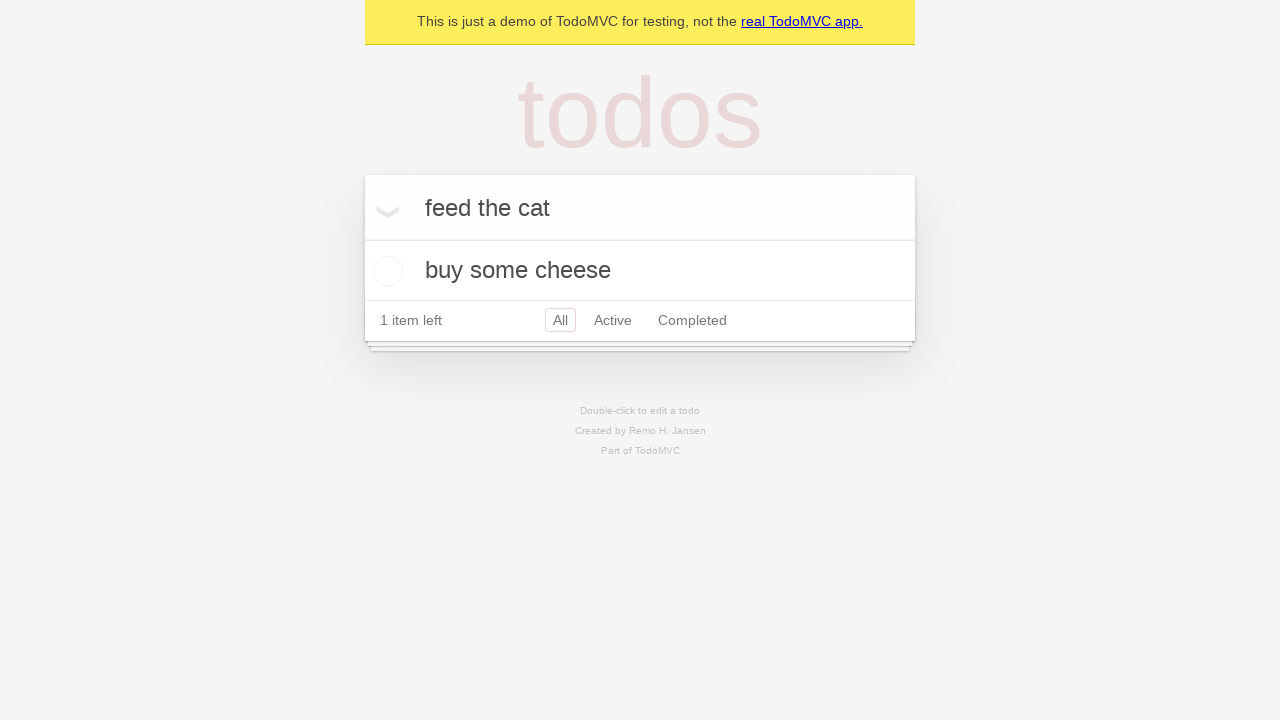

Pressed Enter to create second todo item on internal:attr=[placeholder="What needs to be done?"i]
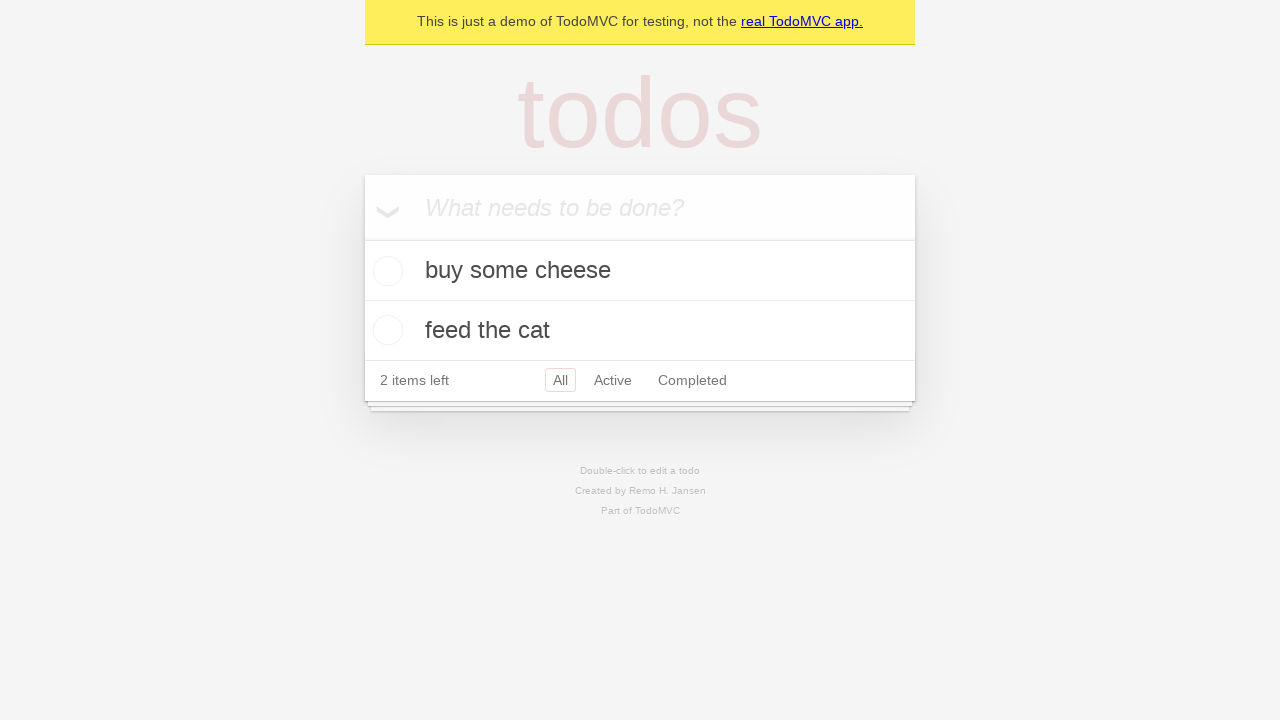

Located the first todo item
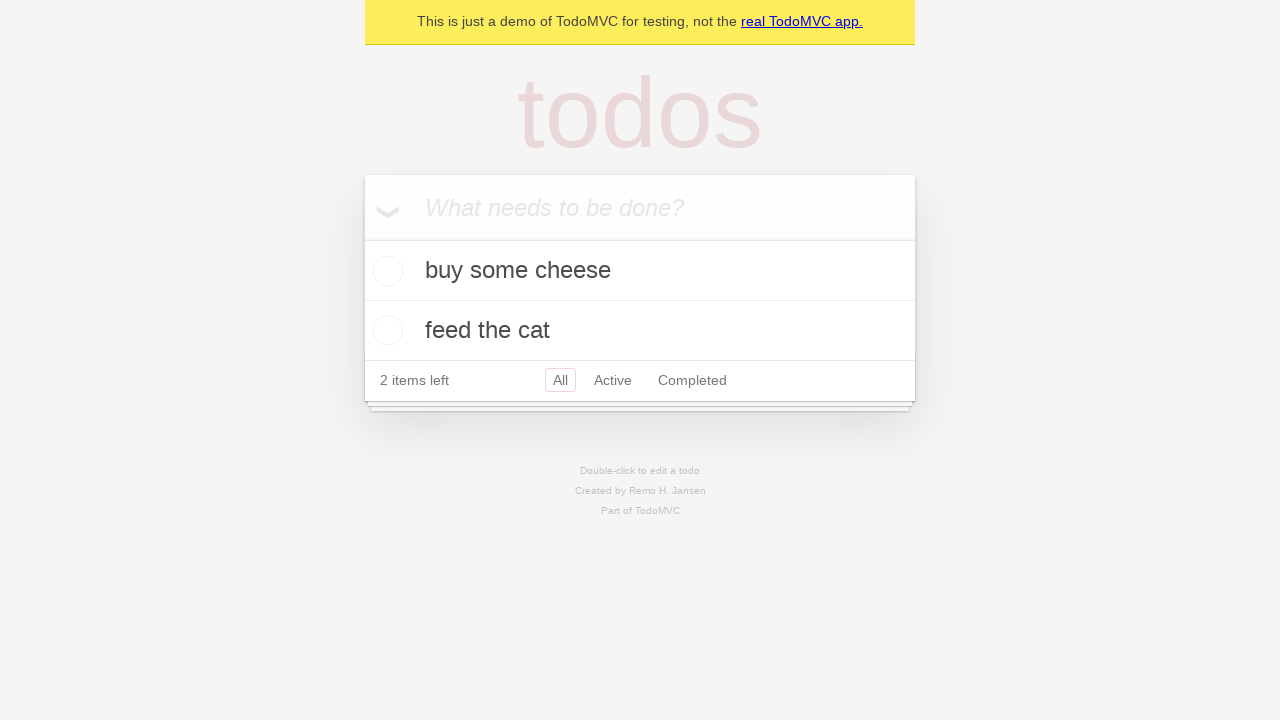

Located the checkbox for the first todo item
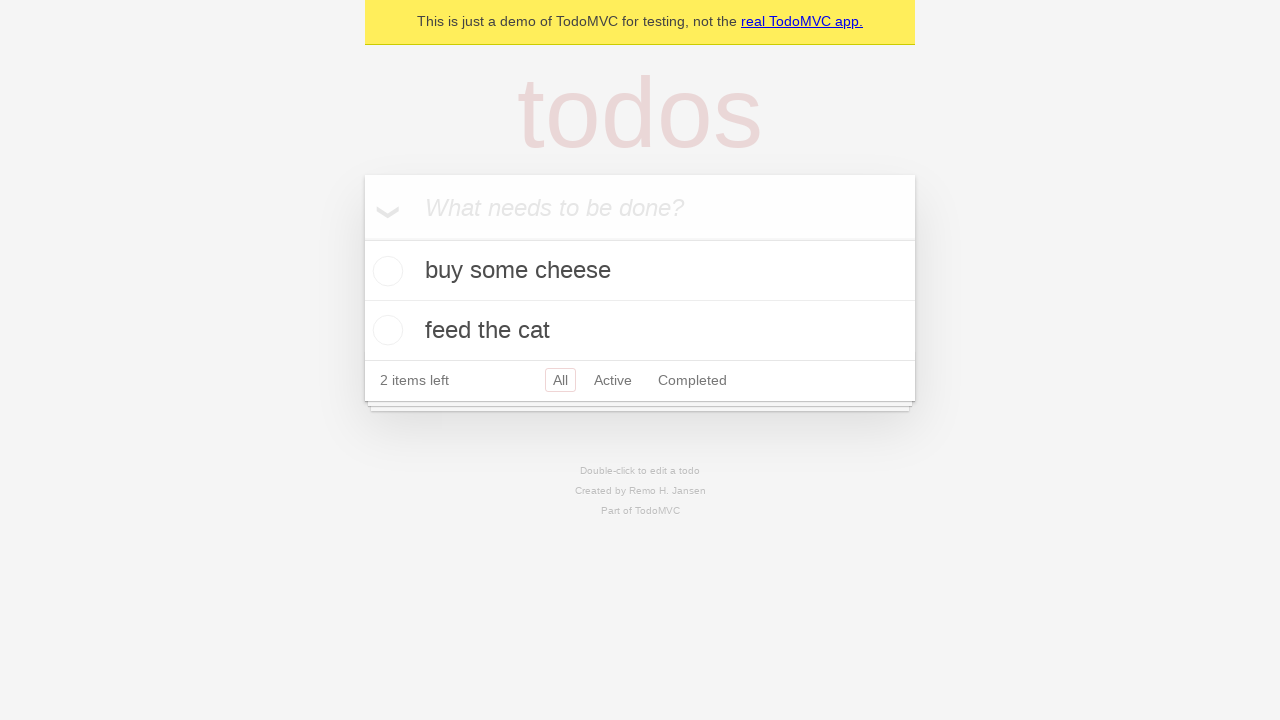

Checked the first todo item checkbox to mark as complete at (385, 271) on internal:testid=[data-testid="todo-item"s] >> nth=0 >> internal:role=checkbox
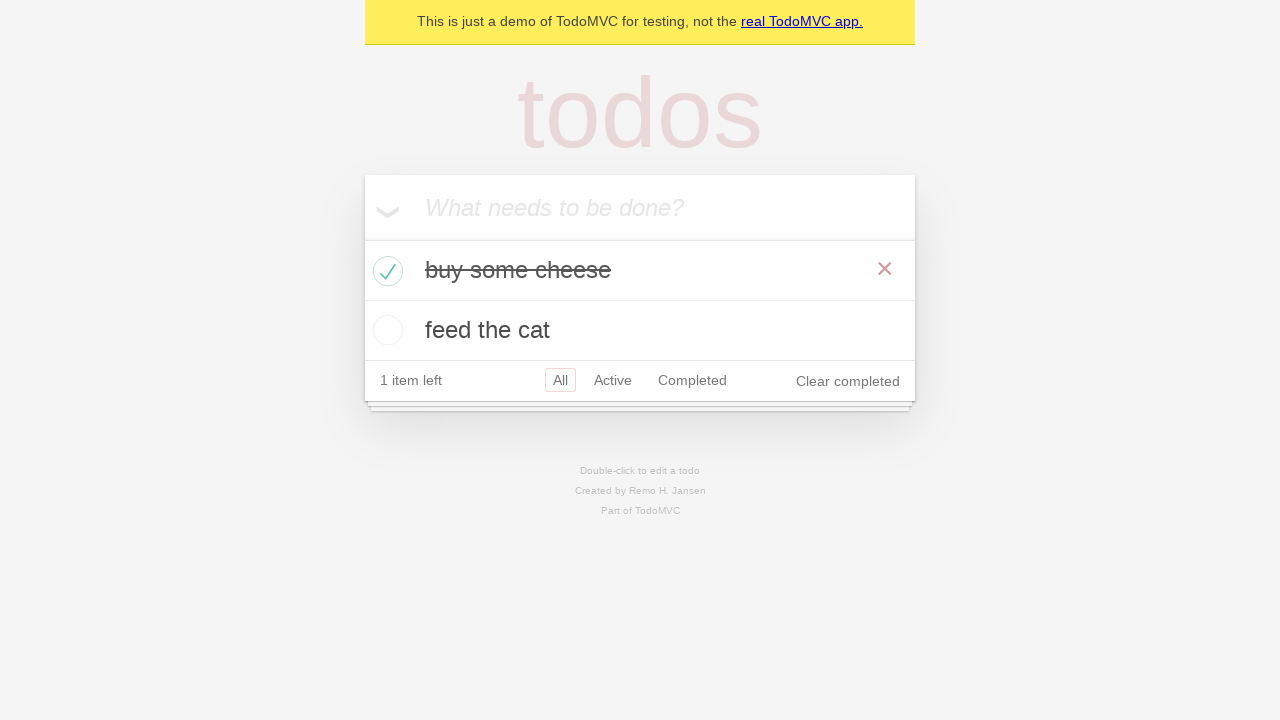

Unchecked the first todo item checkbox to un-mark as complete at (385, 271) on internal:testid=[data-testid="todo-item"s] >> nth=0 >> internal:role=checkbox
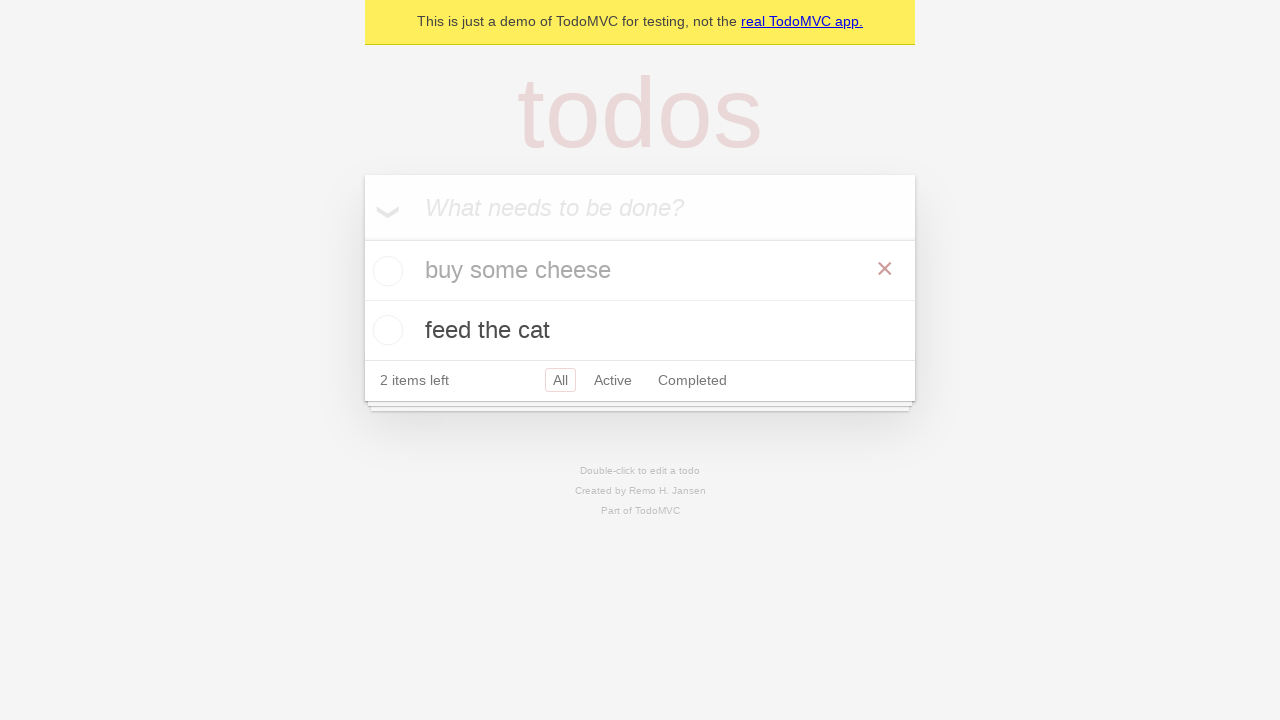

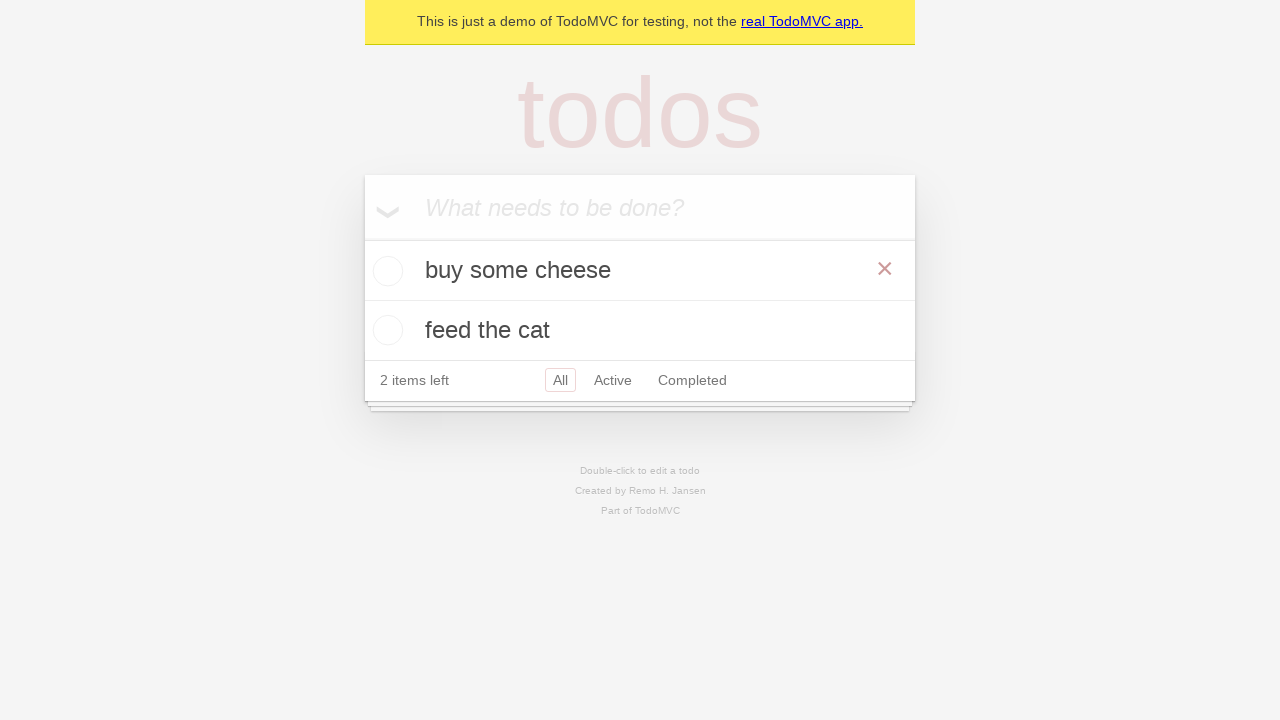